Tests error handling when login is attempted with only password filled and username empty

Starting URL: https://www.saucedemo.com/

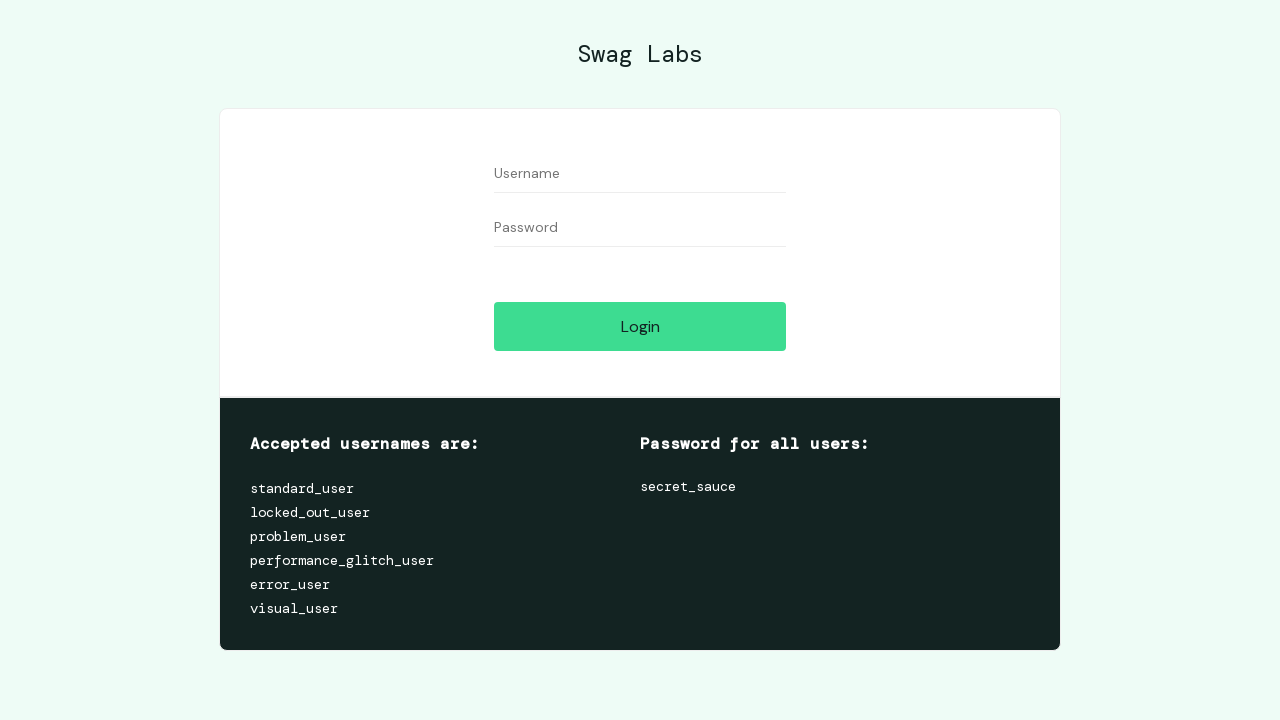

Filled password field with 'secret_sauce' while username left empty on #password
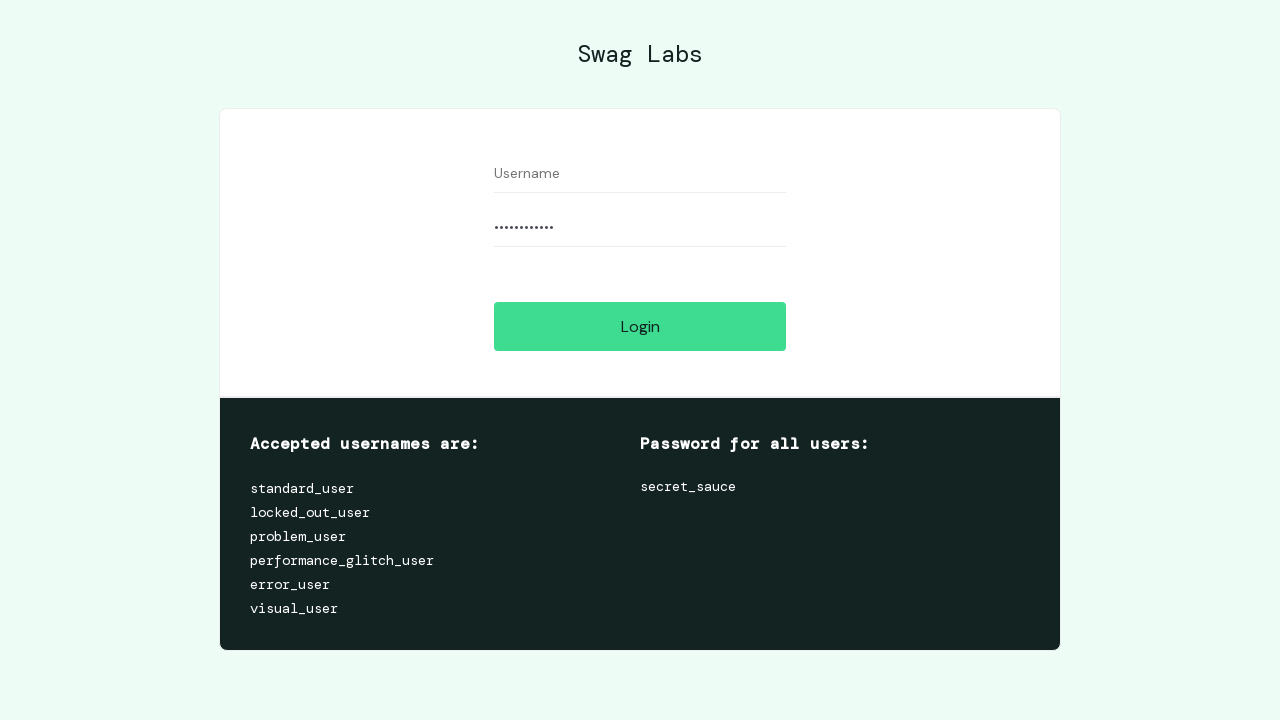

Clicked login button to attempt login with empty username at (640, 326) on #login-button
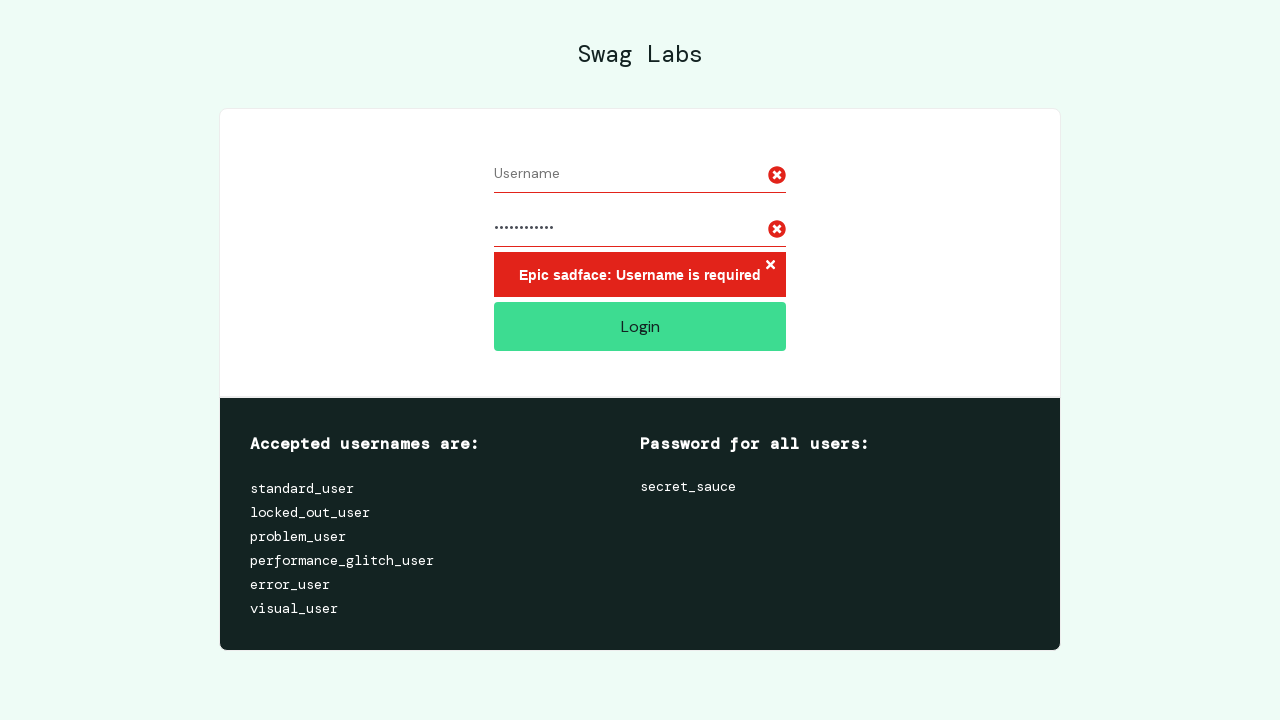

Error message appeared confirming unsuccessful login with empty username
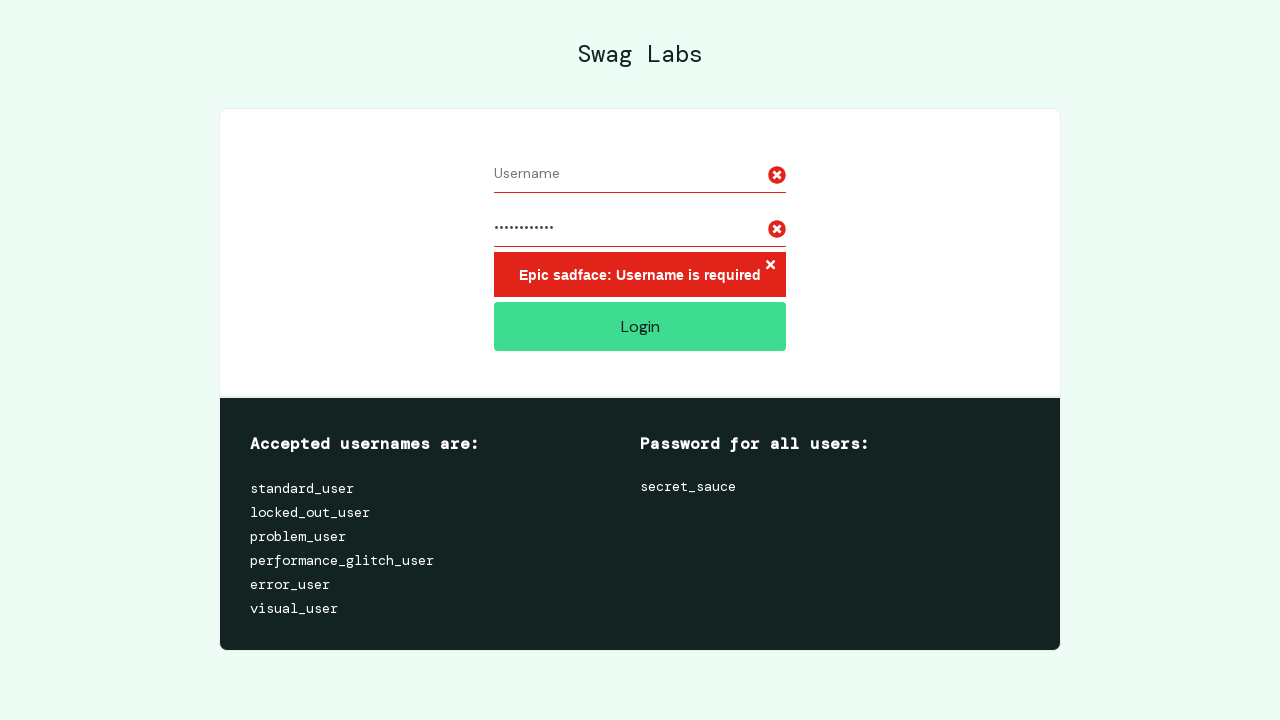

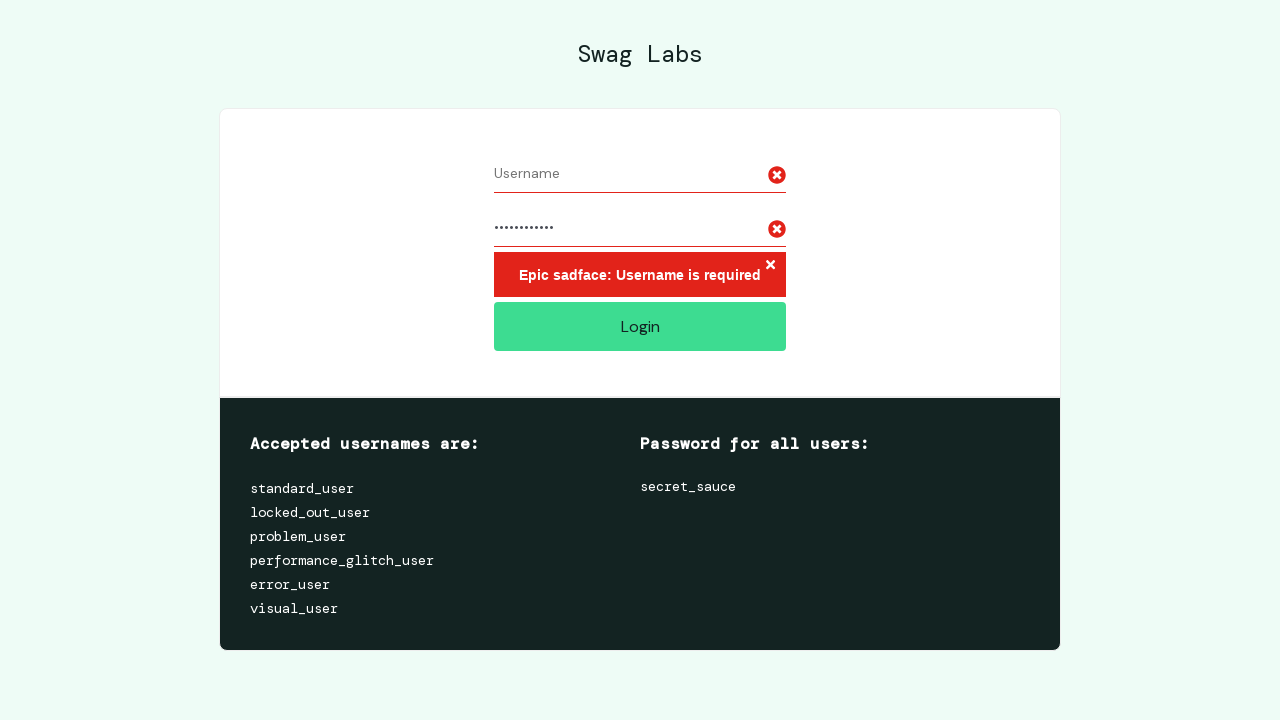